Tests state dropdown selection by selecting multiple states using different selection methods and verifying the final selection is California

Starting URL: https://practice.cydeo.com/dropdown

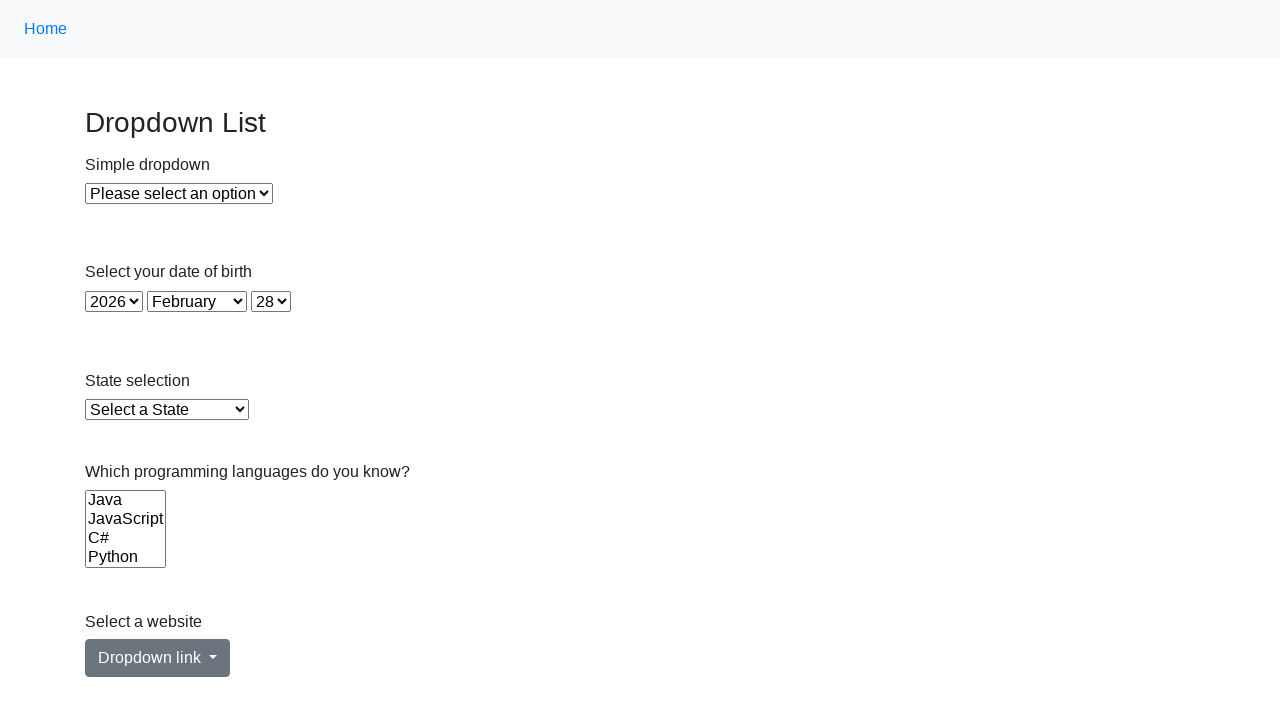

Selected Illinois from state dropdown by visible text on select#state
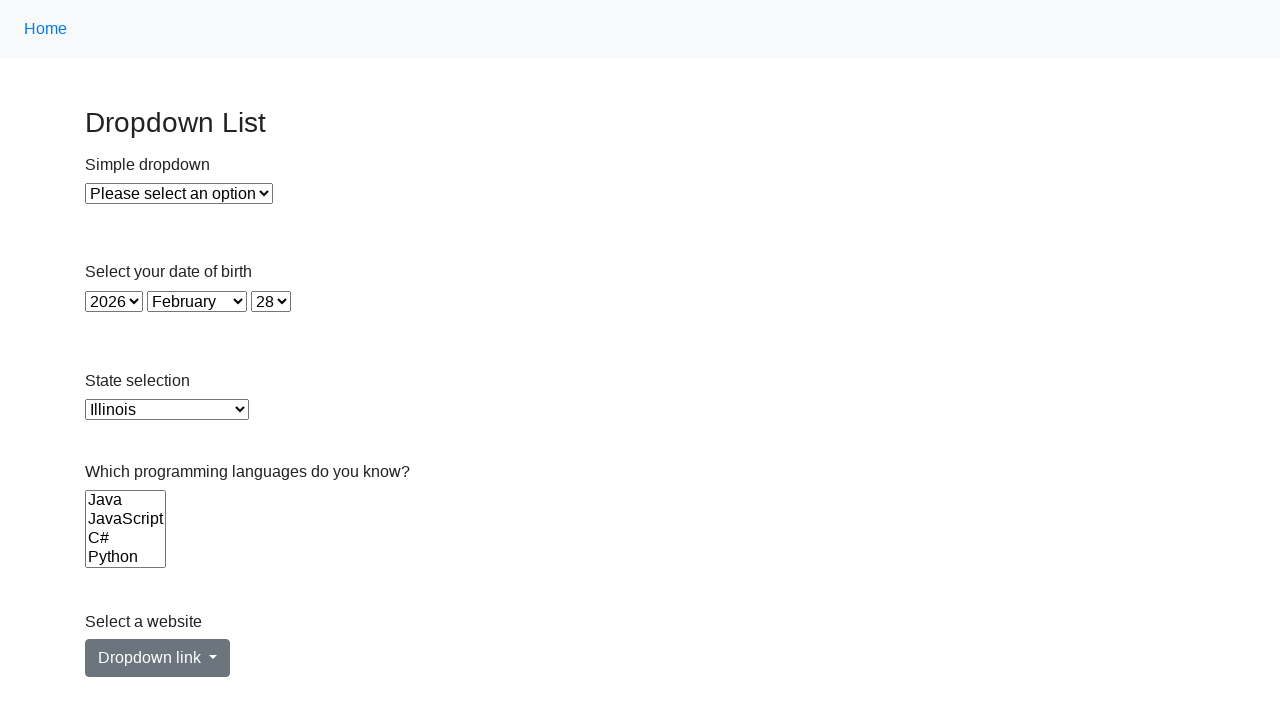

Selected Virginia from state dropdown by value on select#state
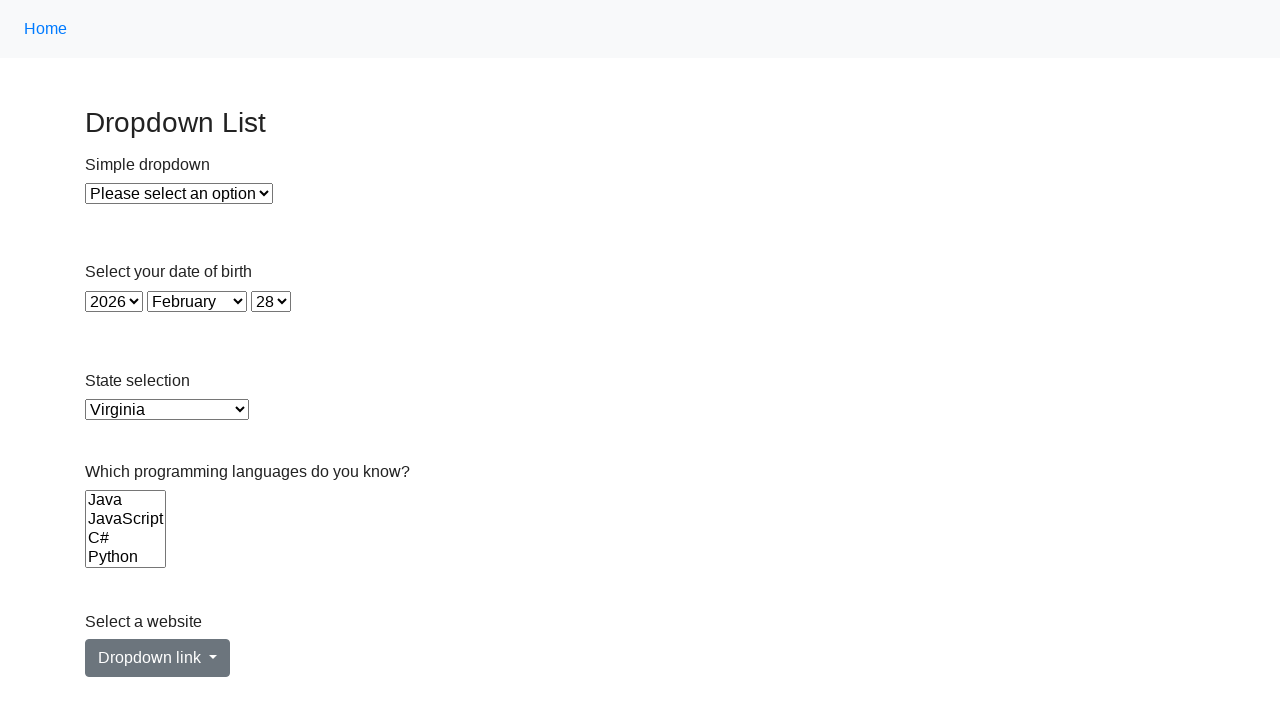

Selected California from state dropdown by index 5 on select#state
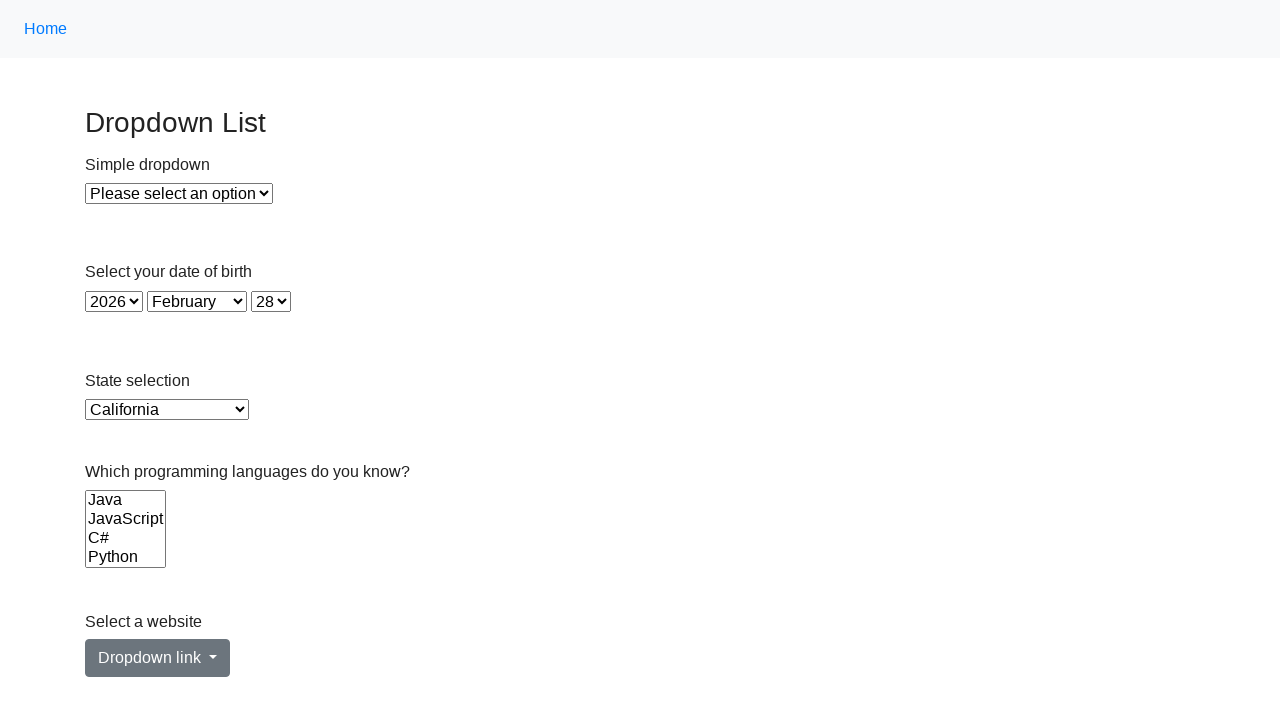

Retrieved selected state option text: California
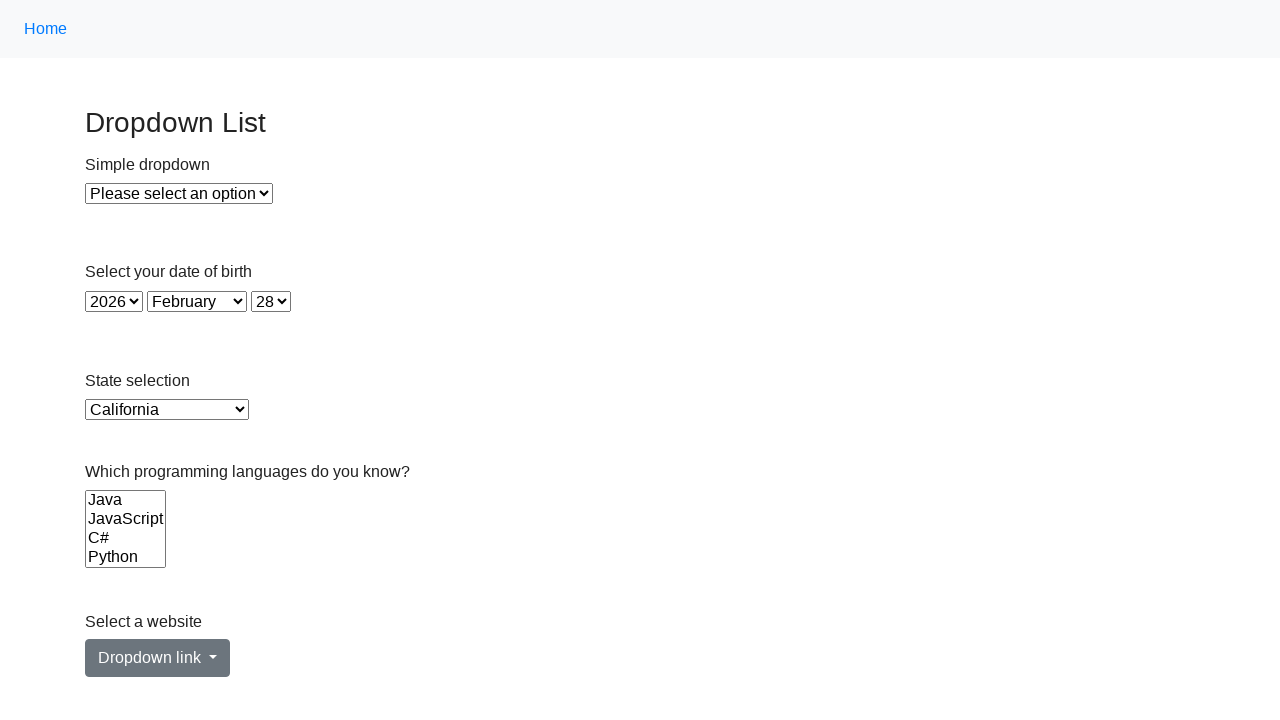

Verified final selection is California
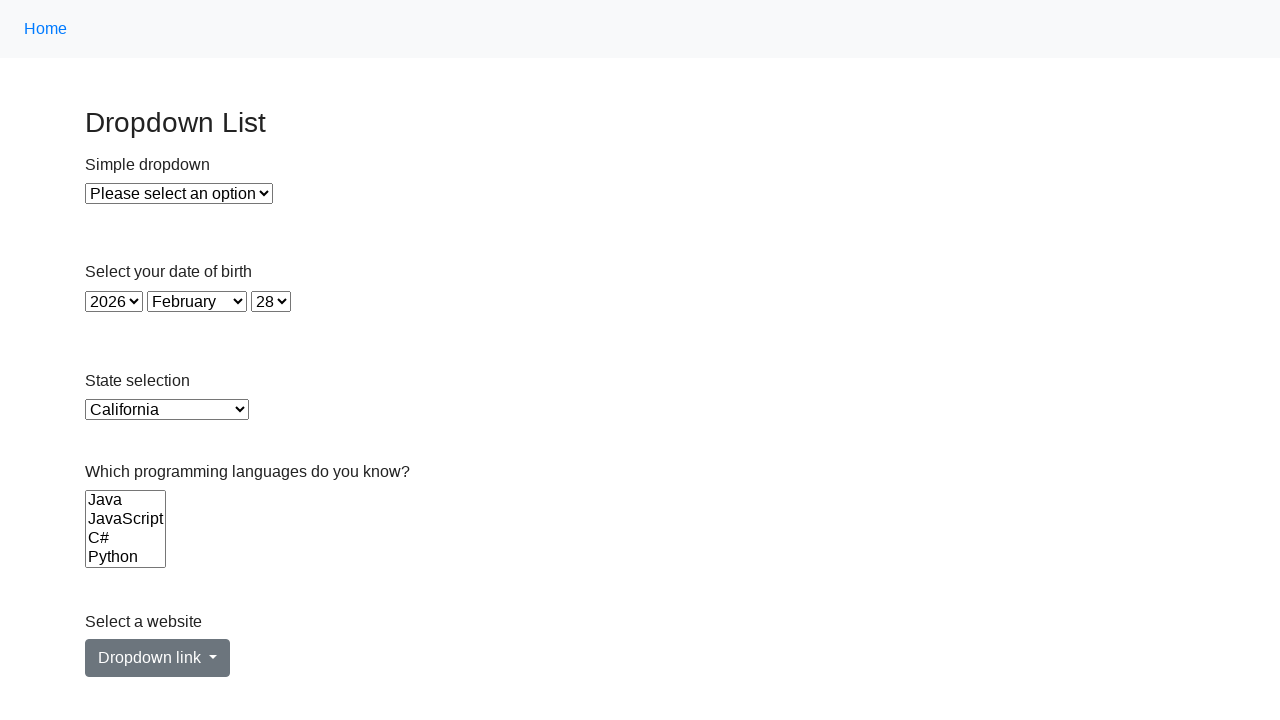

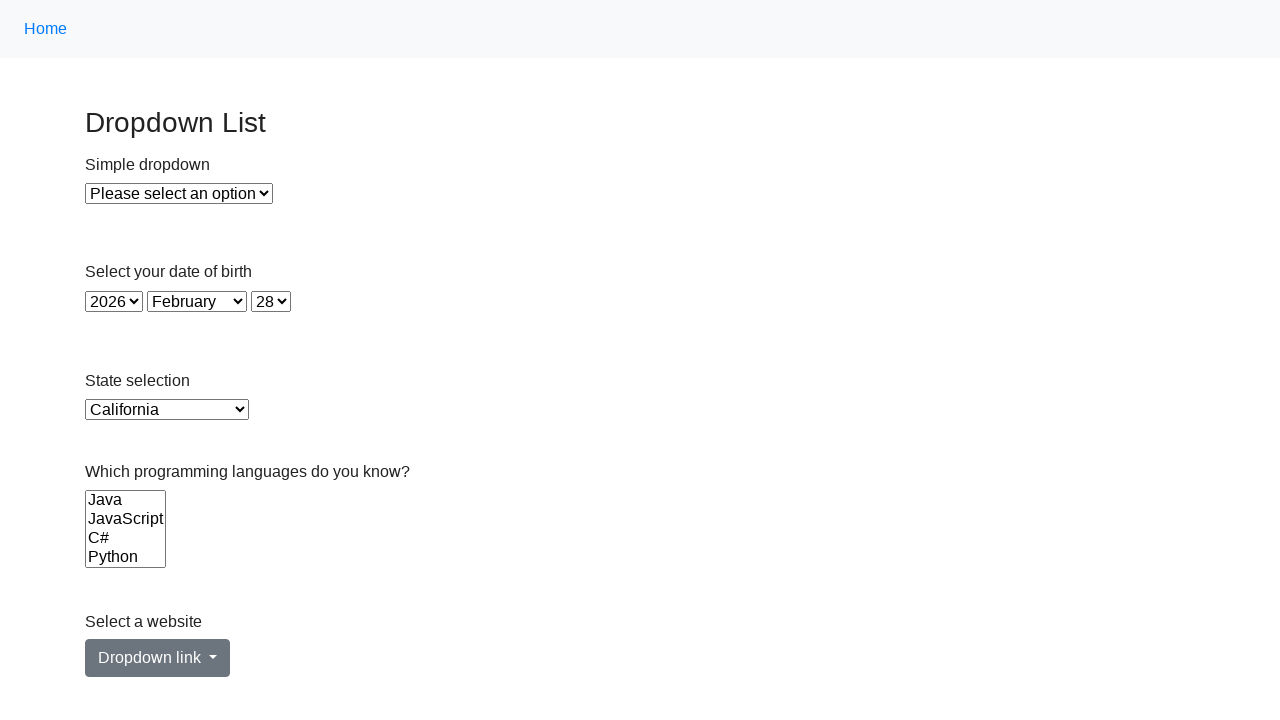